Navigates to Zero Bank login page and verifies that the header text displays "Log in to ZeroBank"

Starting URL: http://zero.webappsecurity.com/login.html

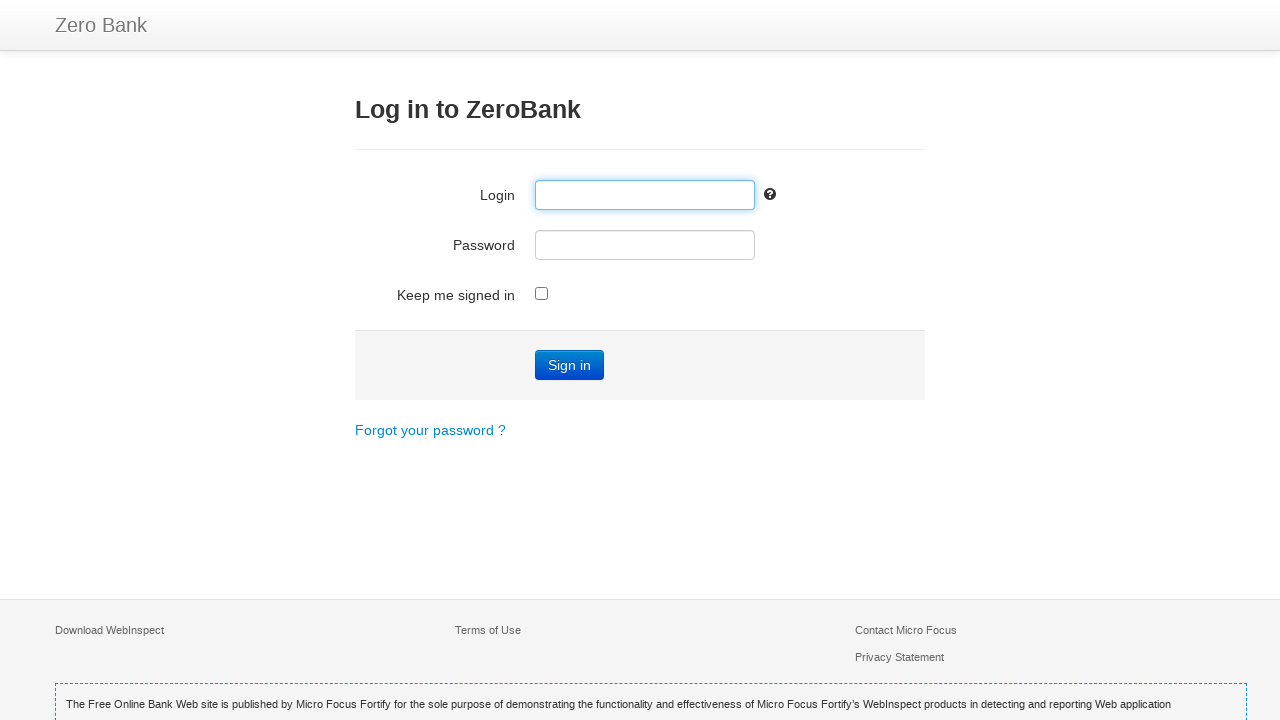

Navigated to Zero Bank login page
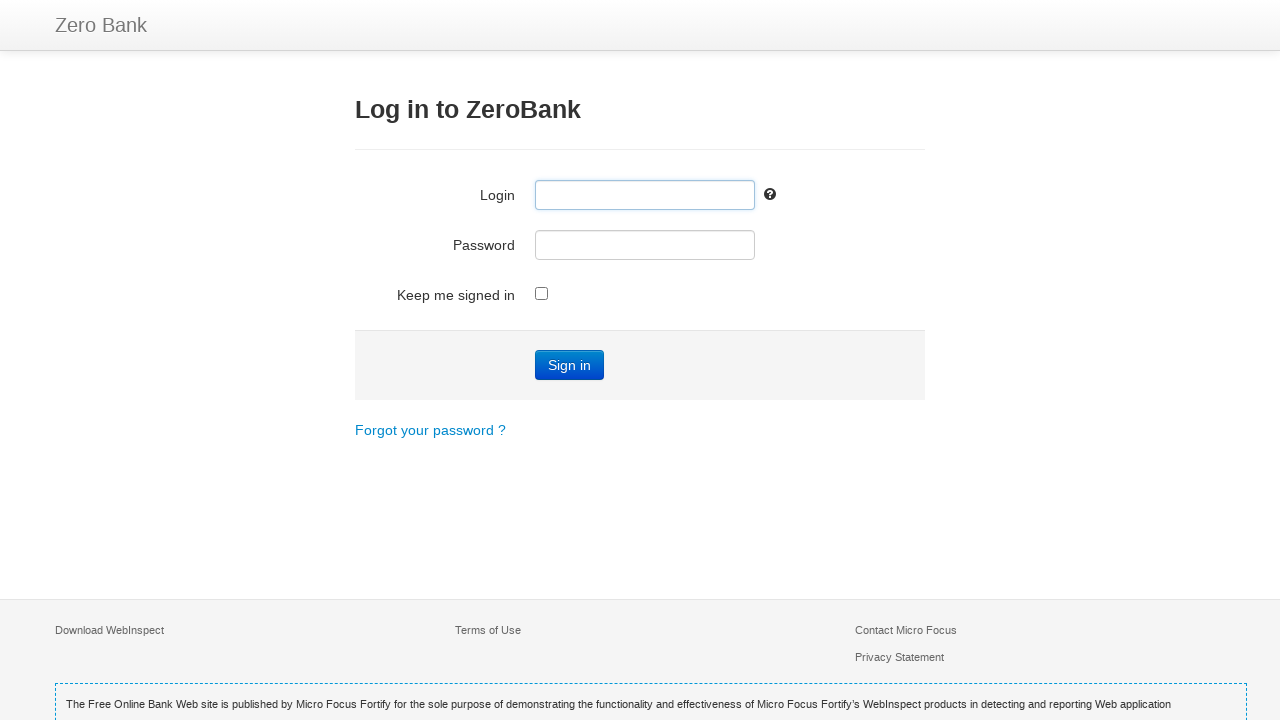

Header element loaded and is visible
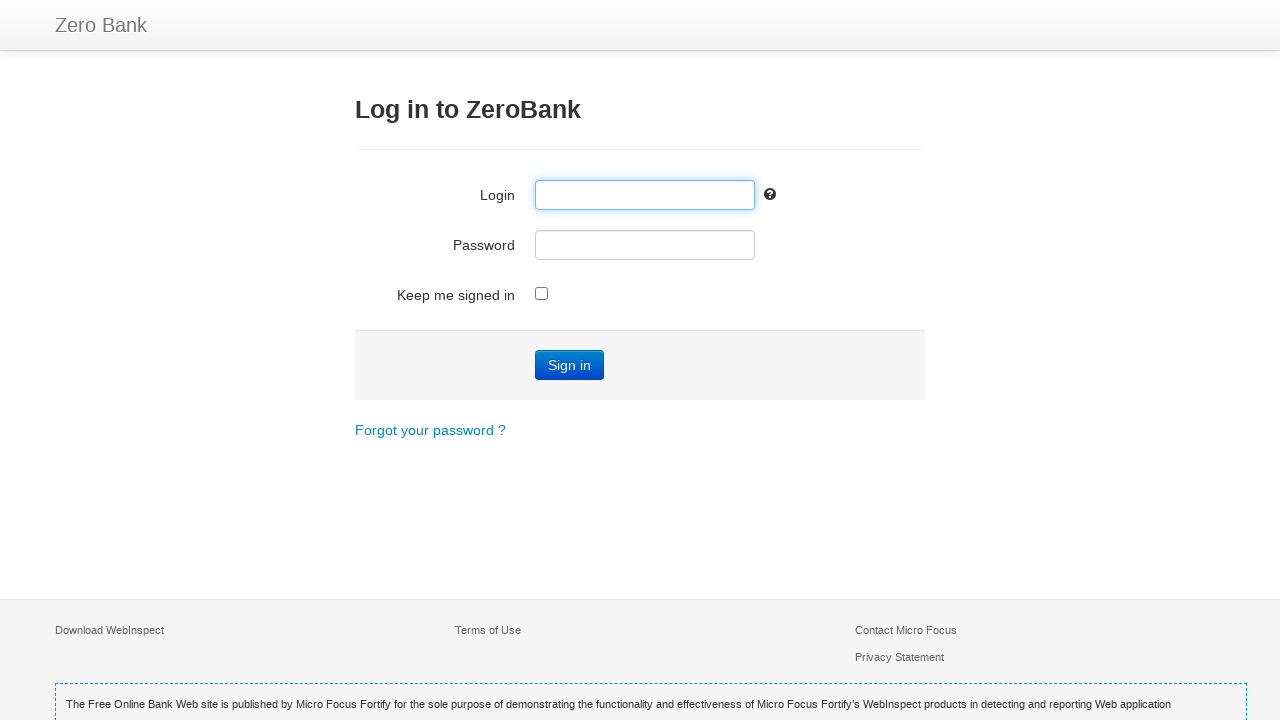

Retrieved header text: 'Log in to ZeroBank'
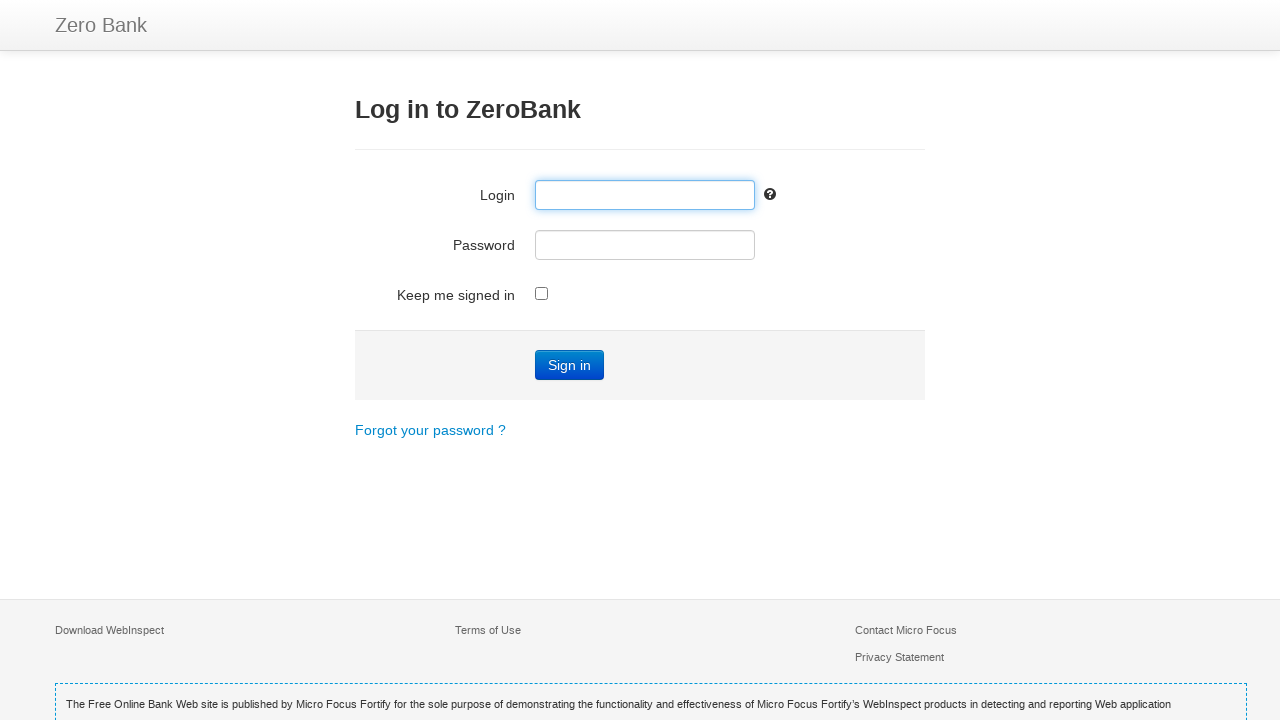

Header text verified: 'Log in to ZeroBank' matches expected value
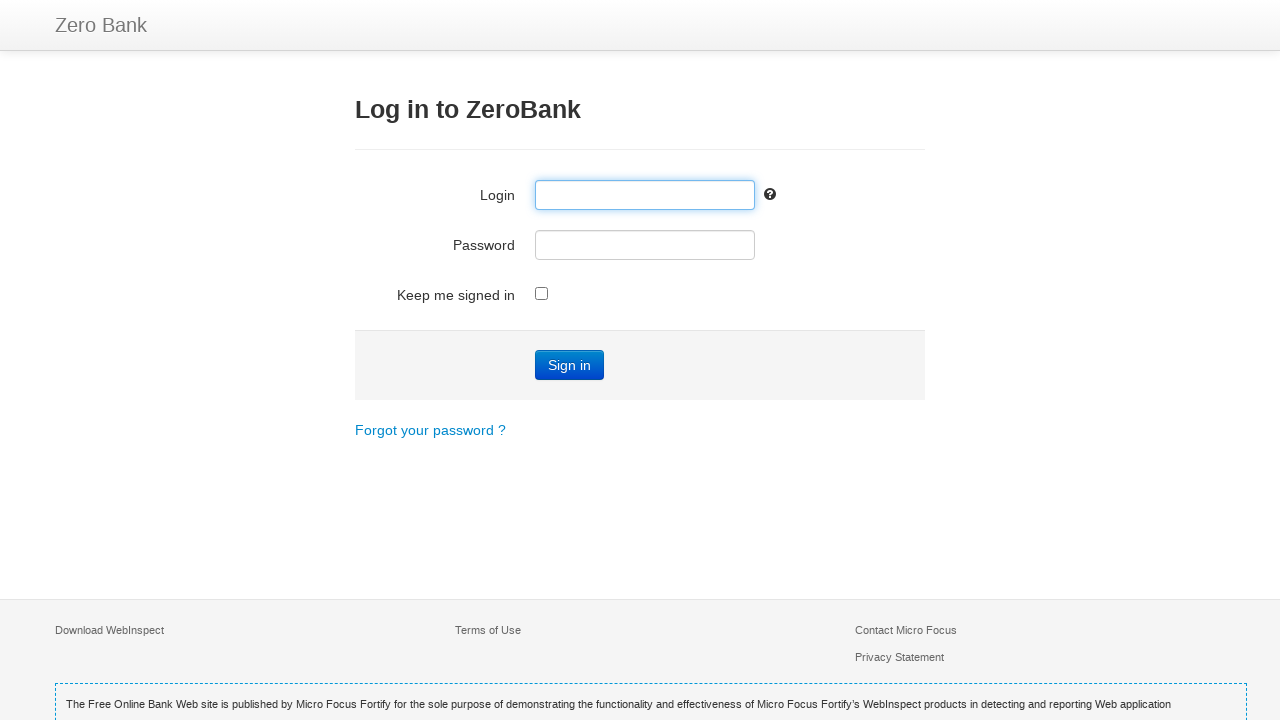

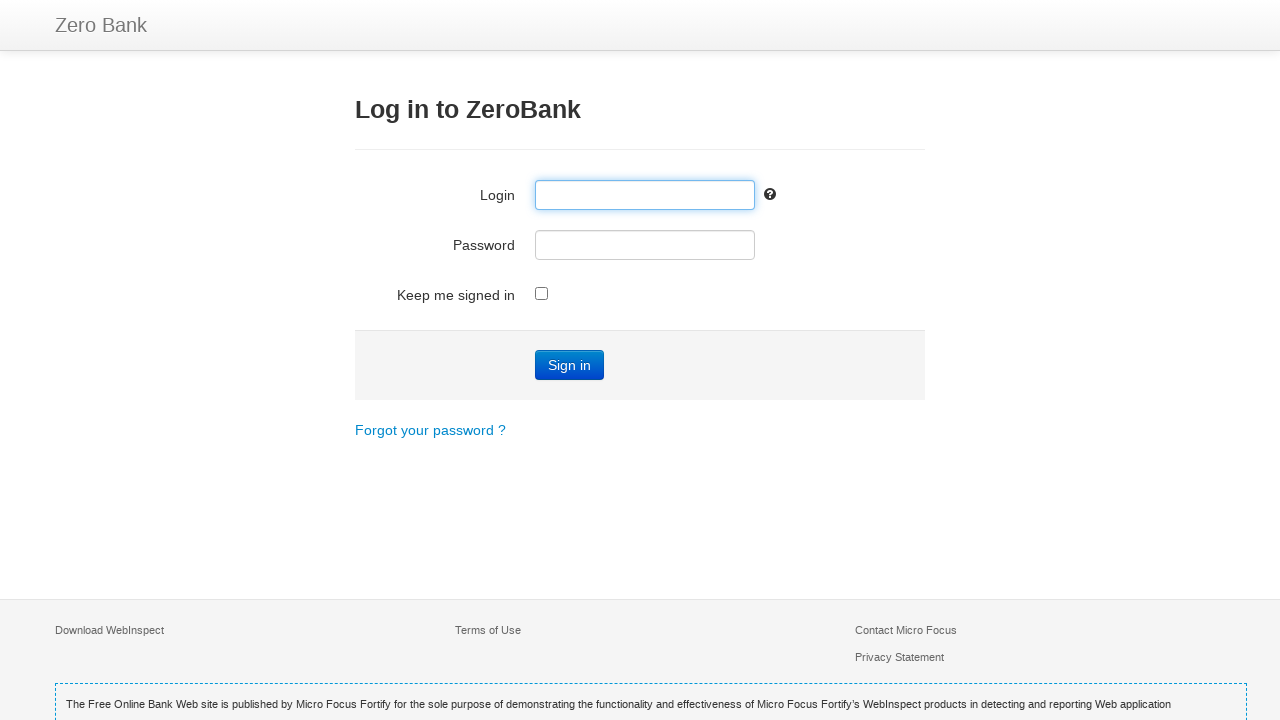